Tests click and hold functionality on a horizontal slider by clicking, holding, and dragging the slider element

Starting URL: https://the-internet.herokuapp.com/horizontal_slider

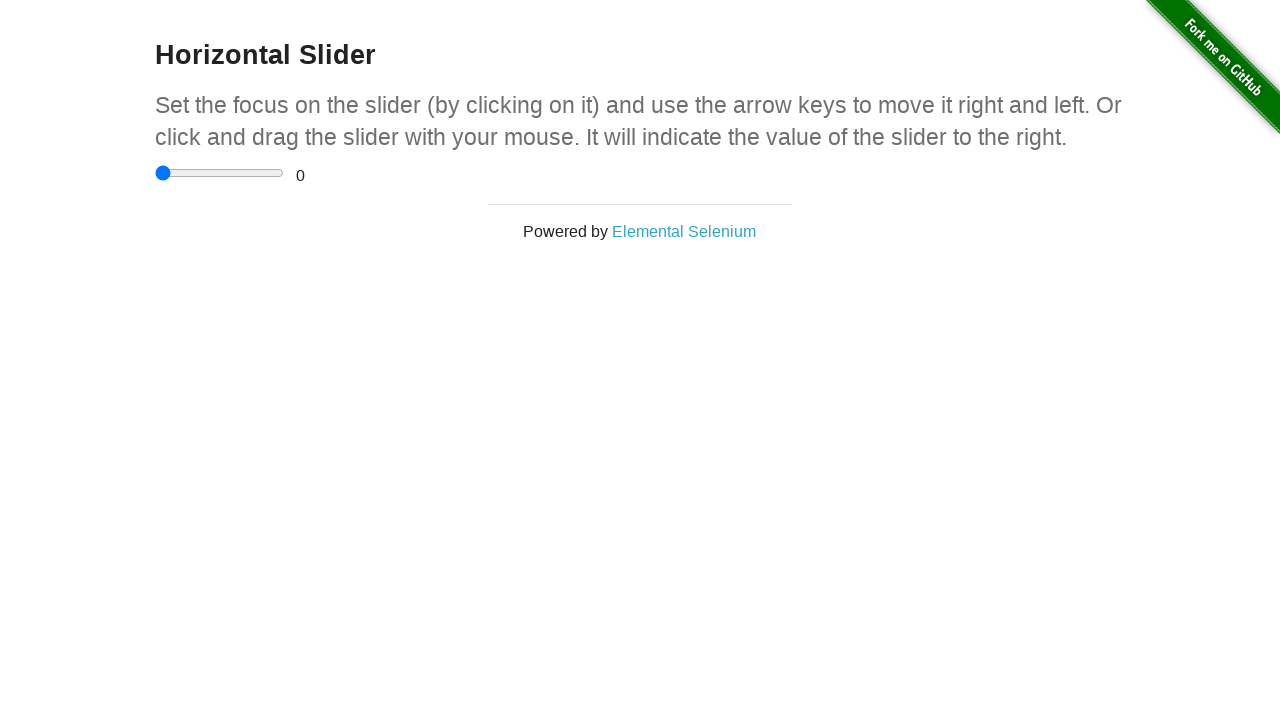

Located the horizontal slider element
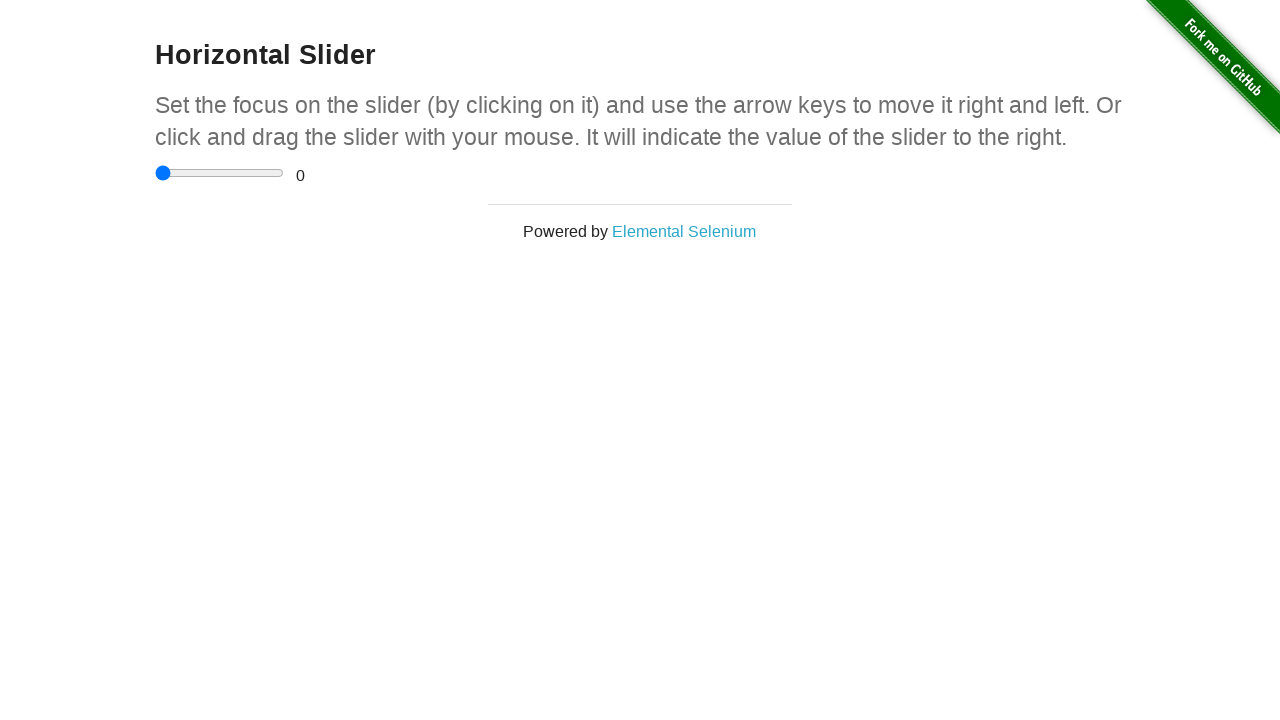

Retrieved bounding box of slider element
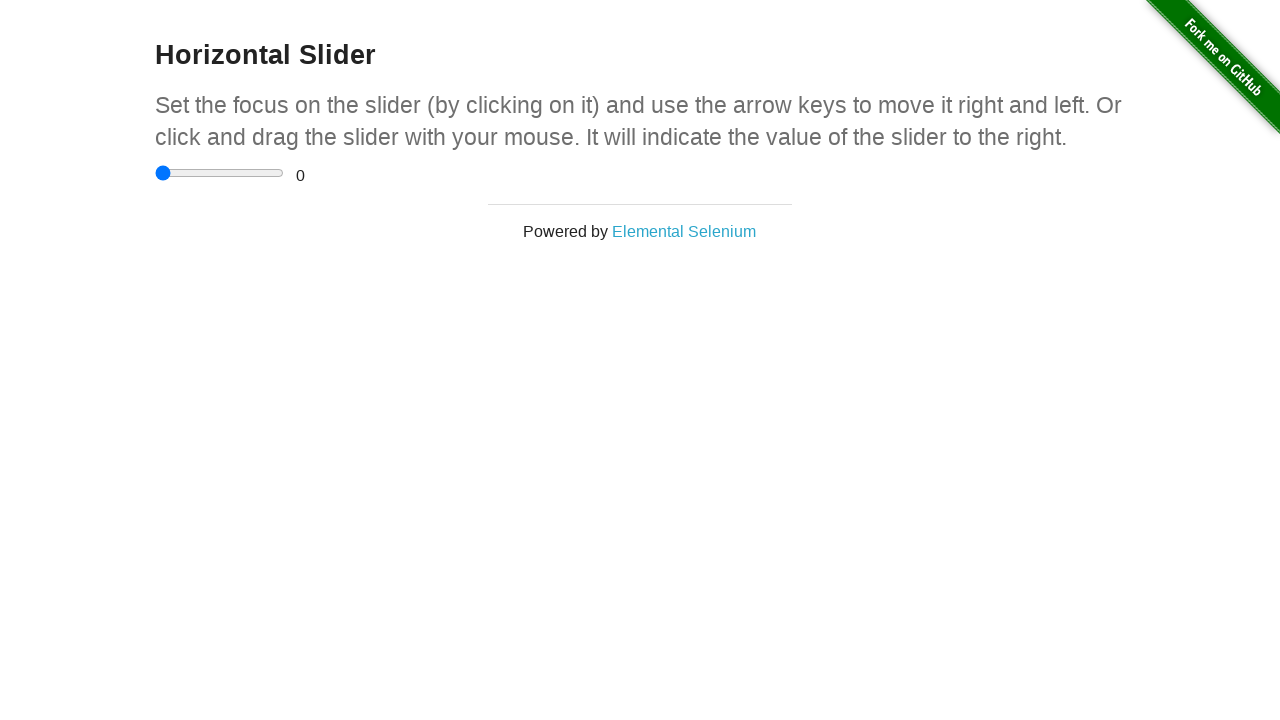

Moved mouse to center of slider at (220, 173)
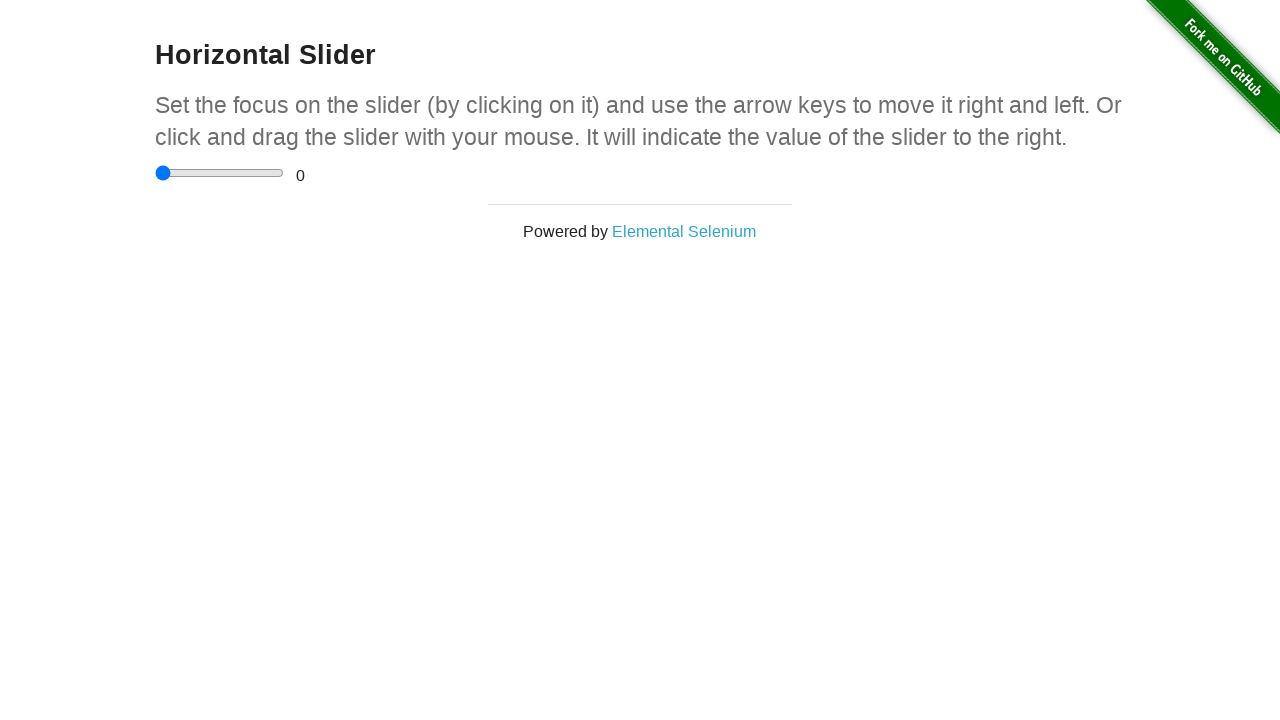

Pressed mouse button down to initiate drag at (220, 173)
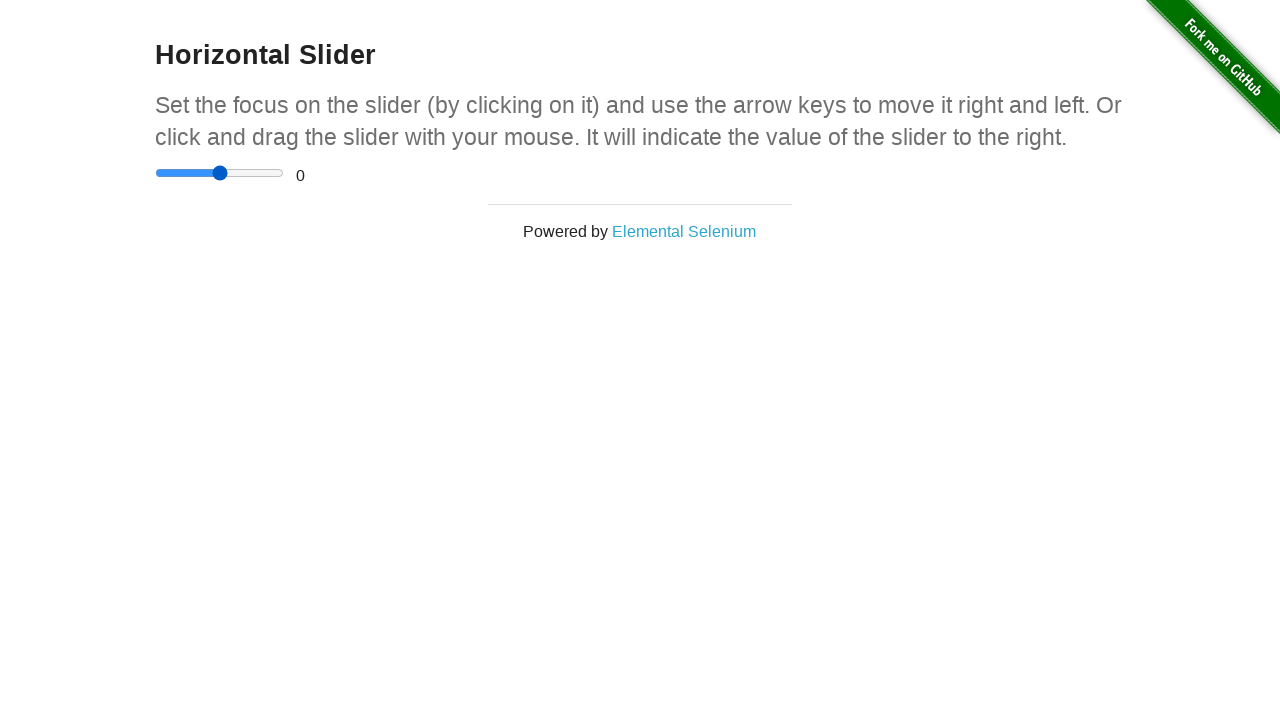

Dragged slider 100 pixels to the right at (320, 173)
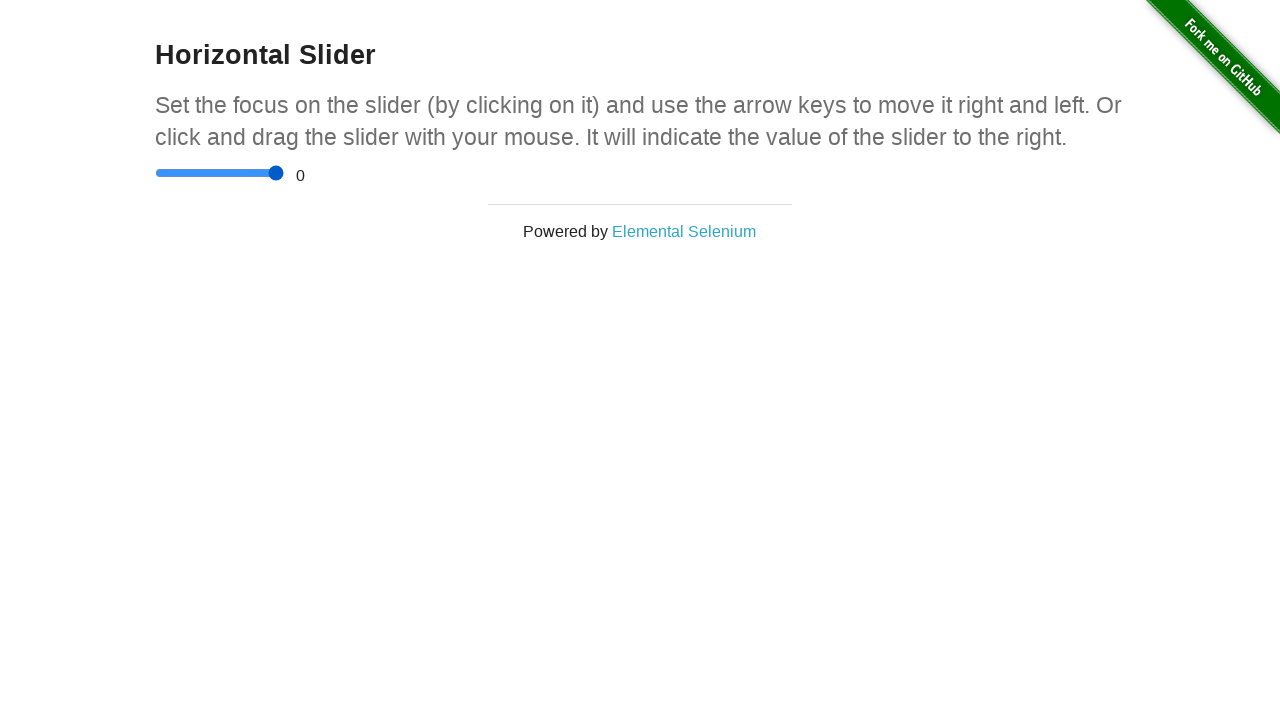

Released mouse button to complete drag operation at (320, 173)
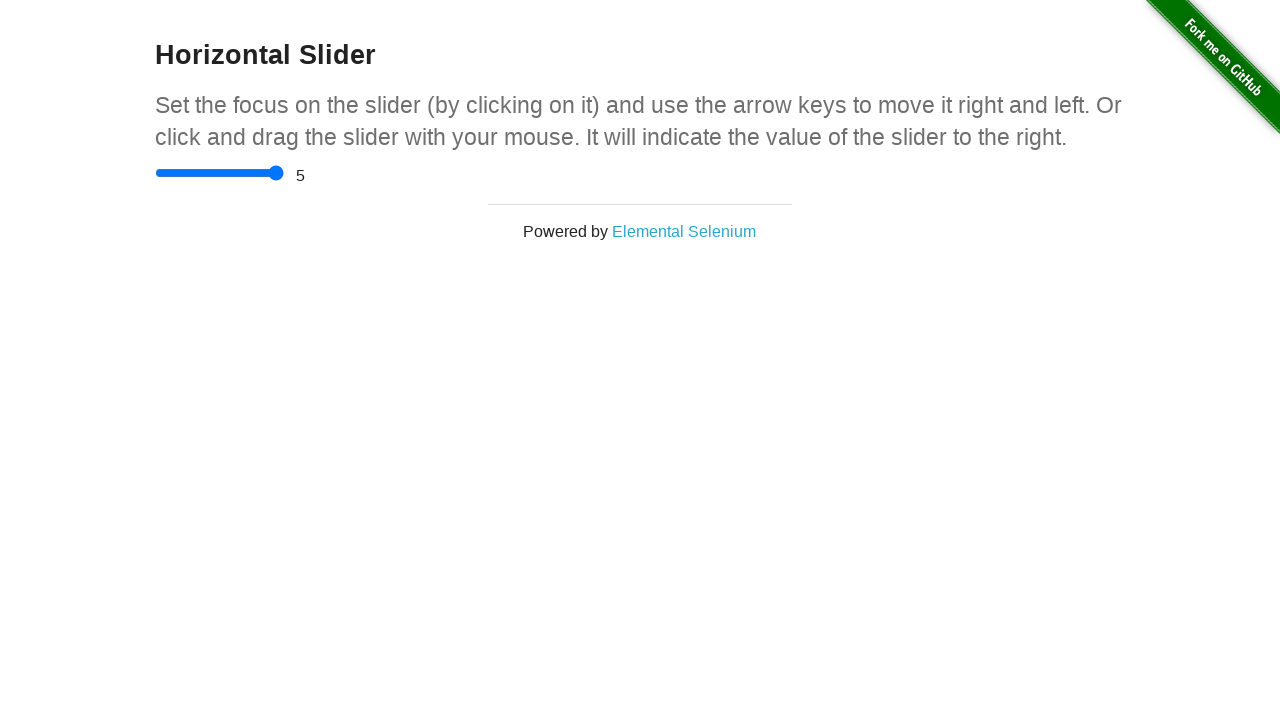

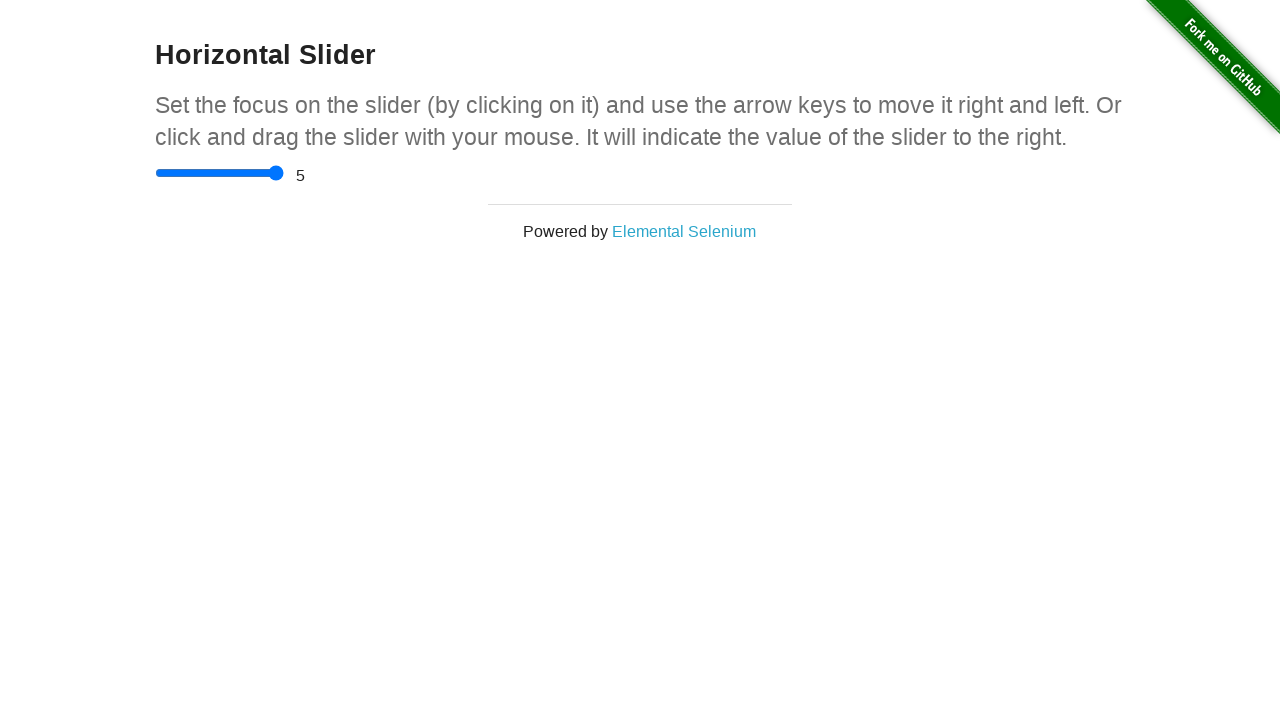